Tests jQuery UI selectable demo by switching into an iframe, clicking on an item in the selectable list, then switching back to click the Download link

Starting URL: https://jqueryui.com/selectable/

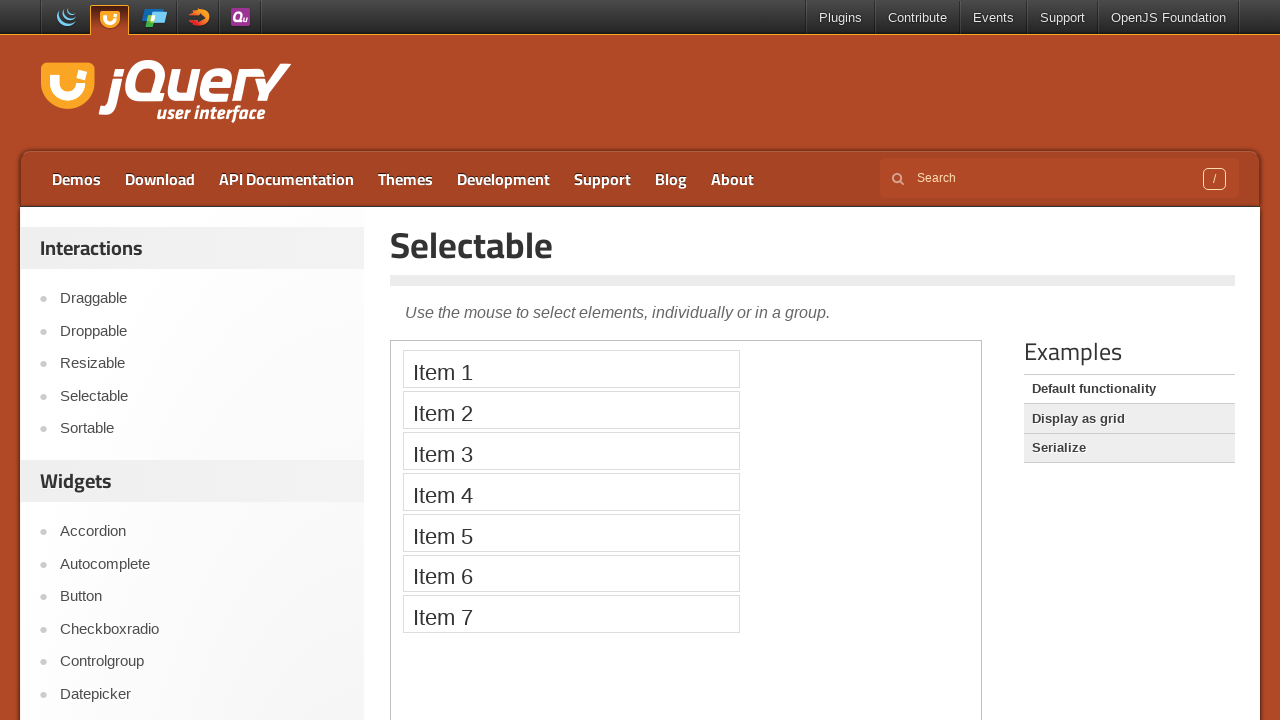

Located the demo iframe
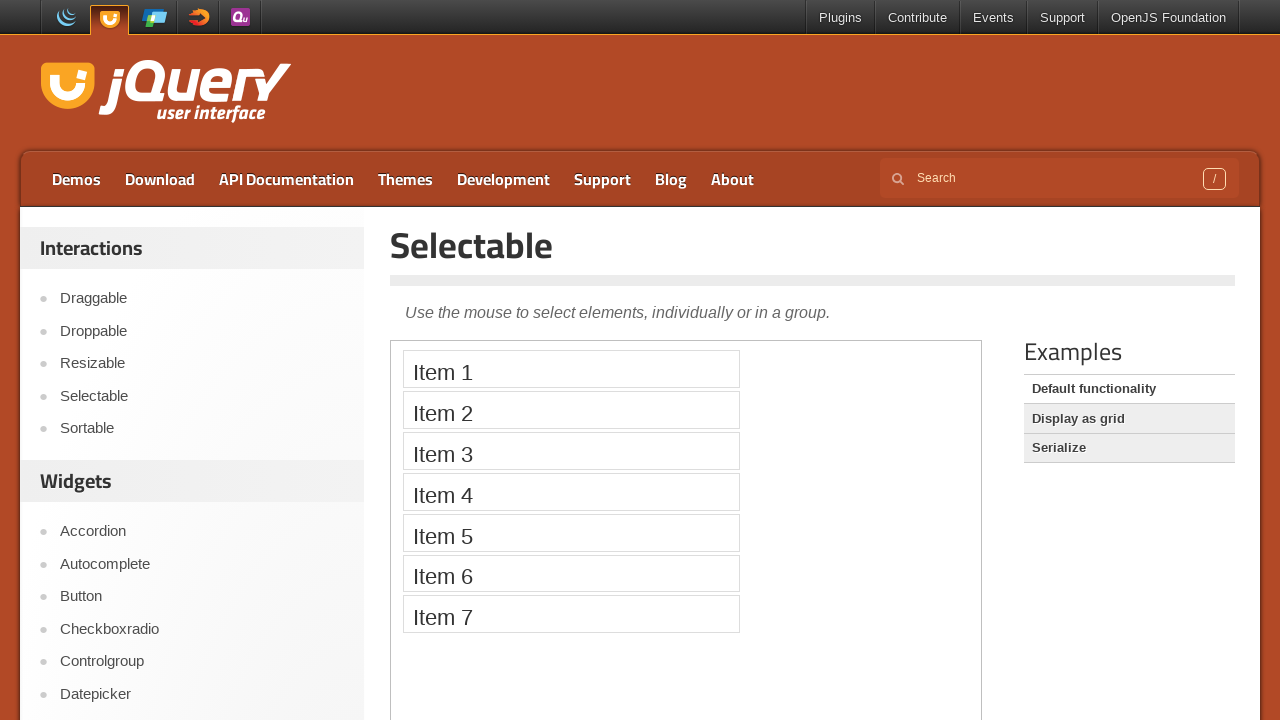

Clicked on Item 1 in the selectable list within the iframe at (571, 369) on .demo-frame >> nth=0 >> internal:control=enter-frame >> li:text('Item 1')
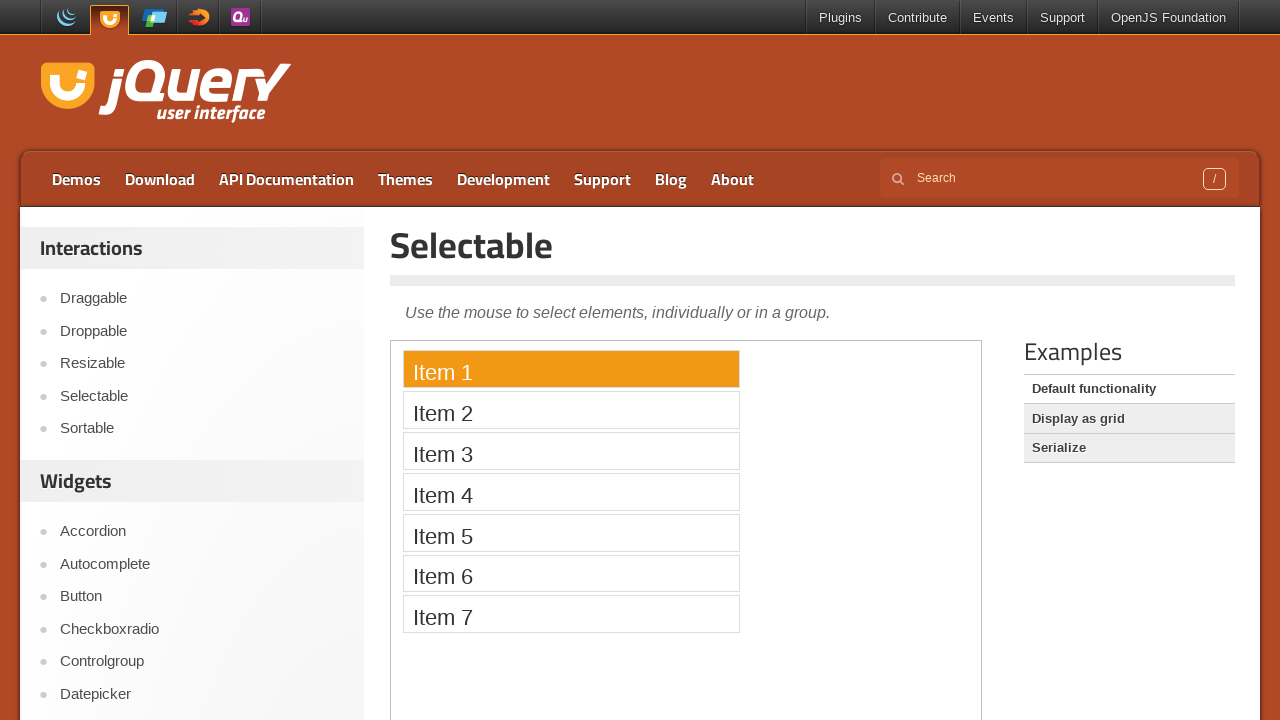

Clicked the Download link on the main page at (160, 179) on a:text('Download')
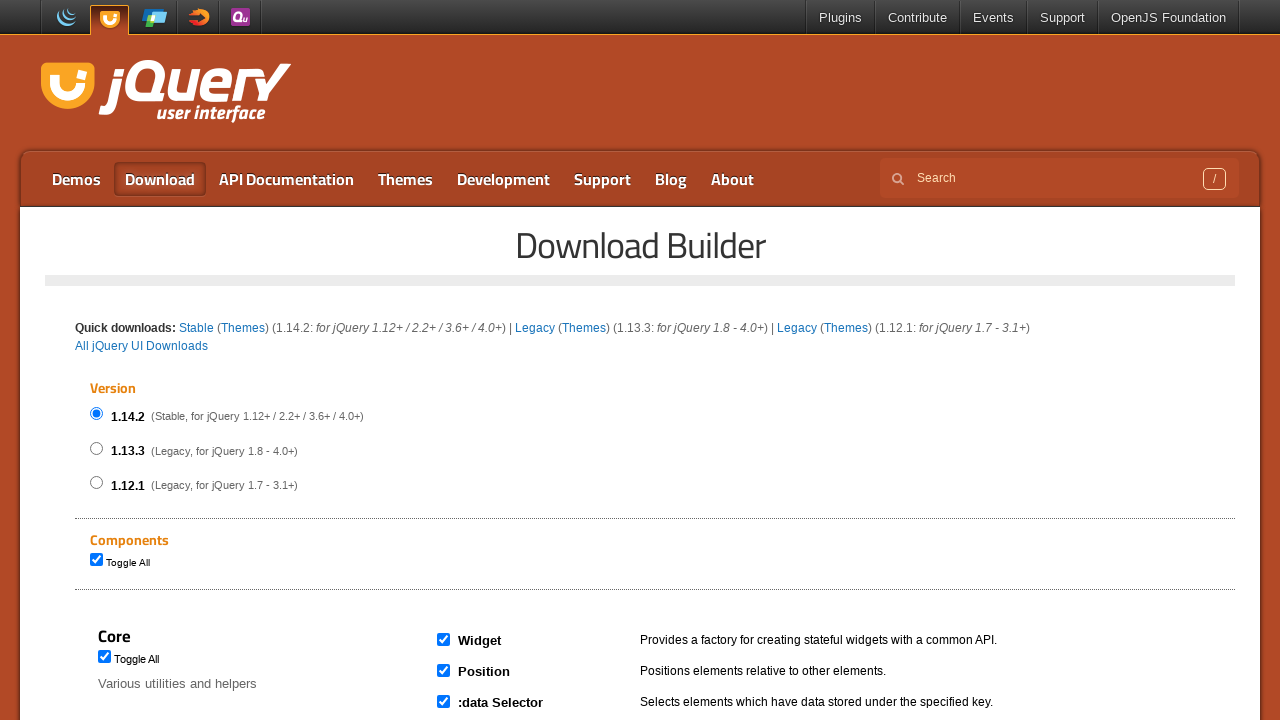

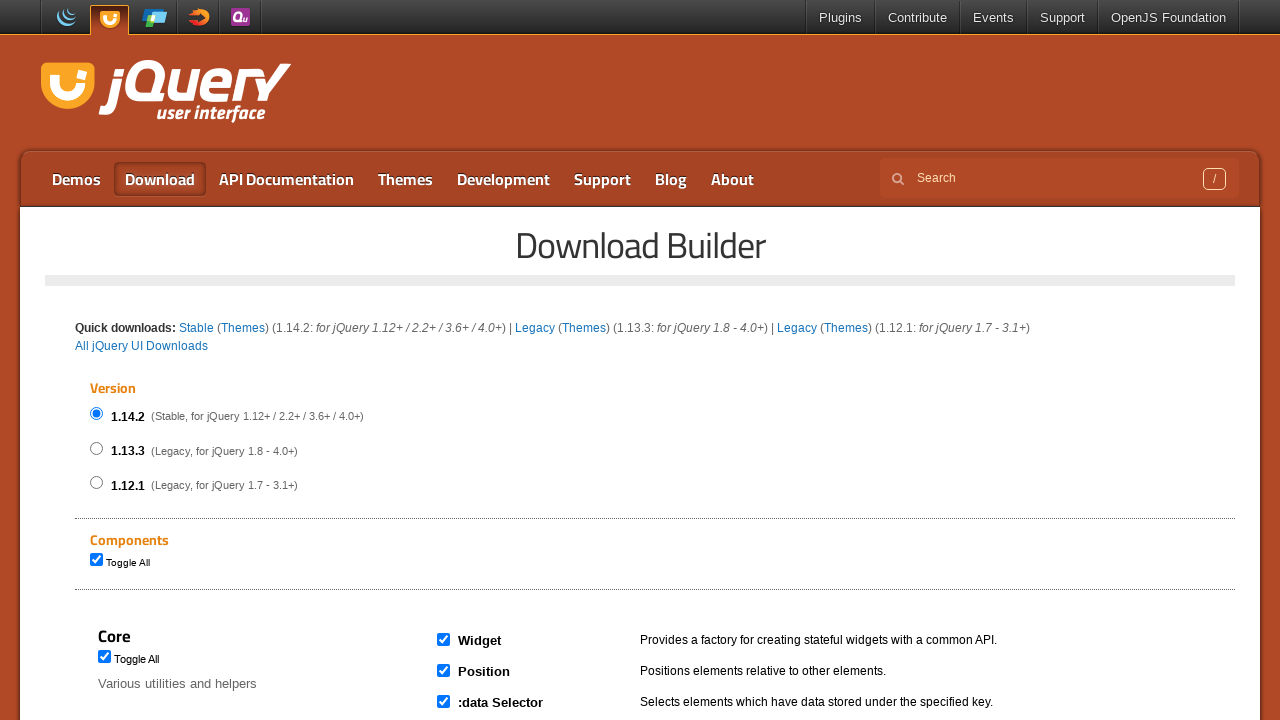